Tests hover functionality by hovering over the first avatar and verifying that additional user information (caption) is displayed.

Starting URL: http://the-internet.herokuapp.com/hovers

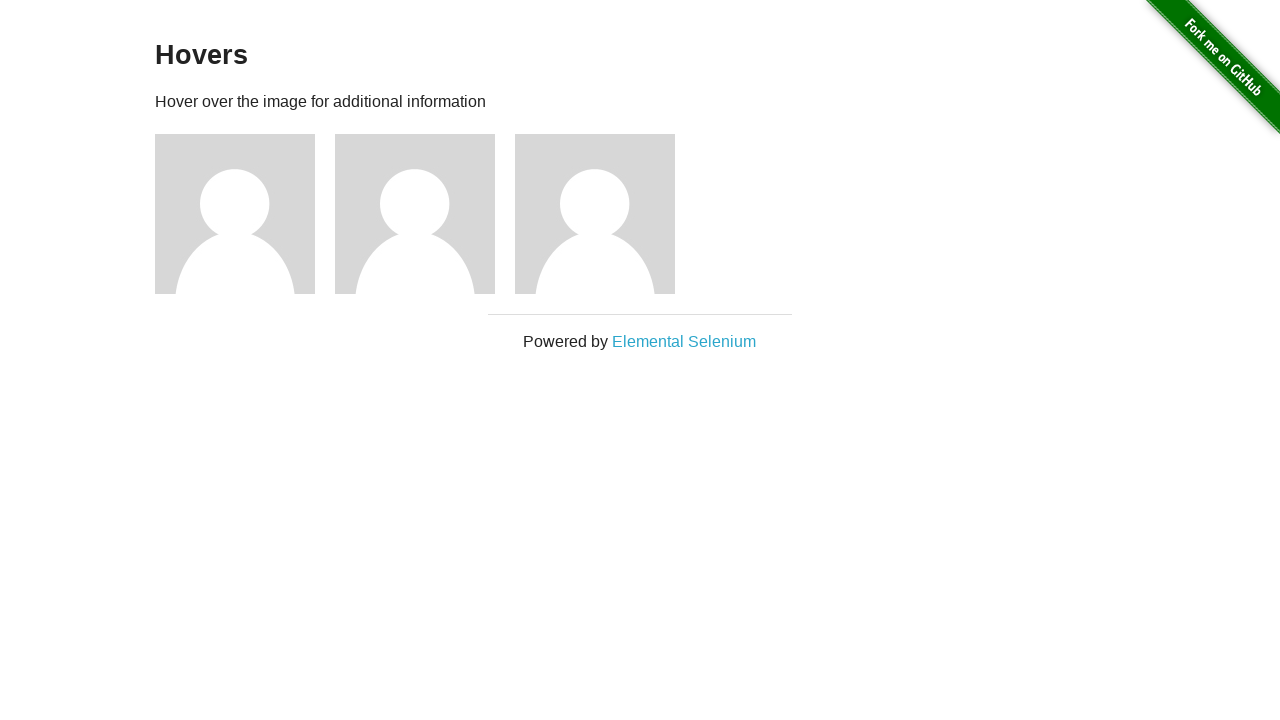

Hovered over the first avatar at (245, 214) on .figure >> nth=0
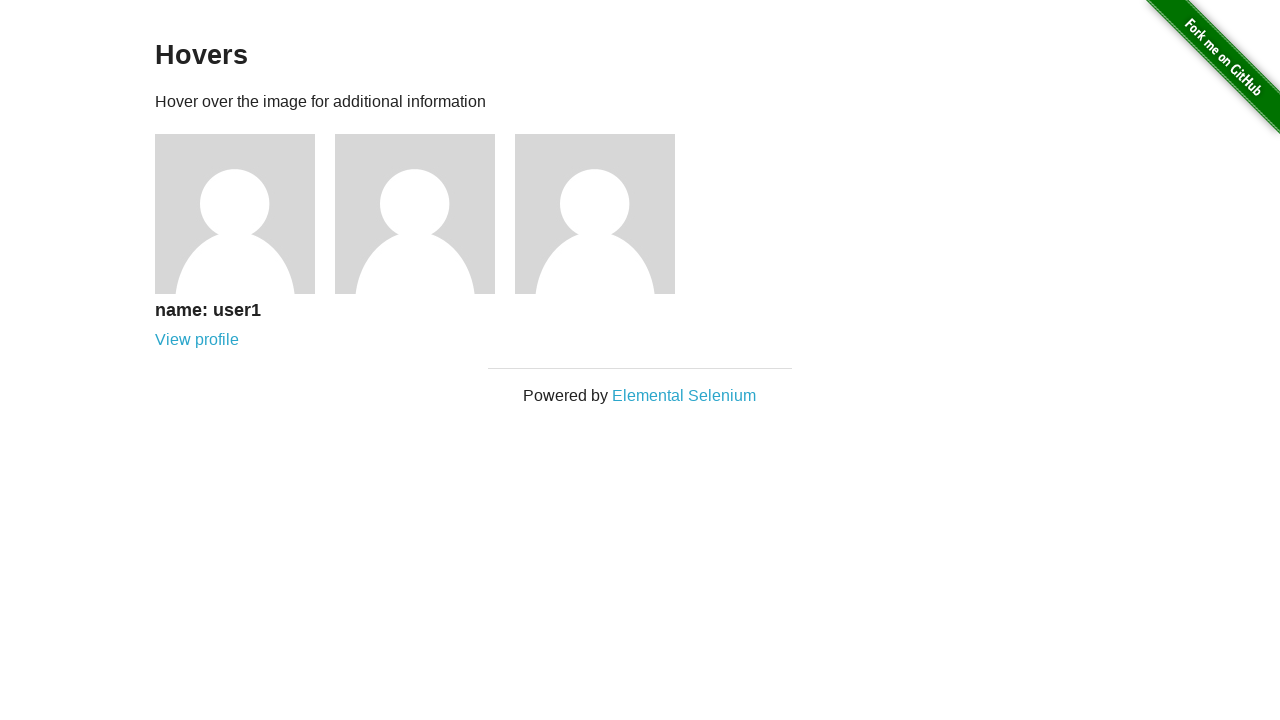

Caption became visible after hovering
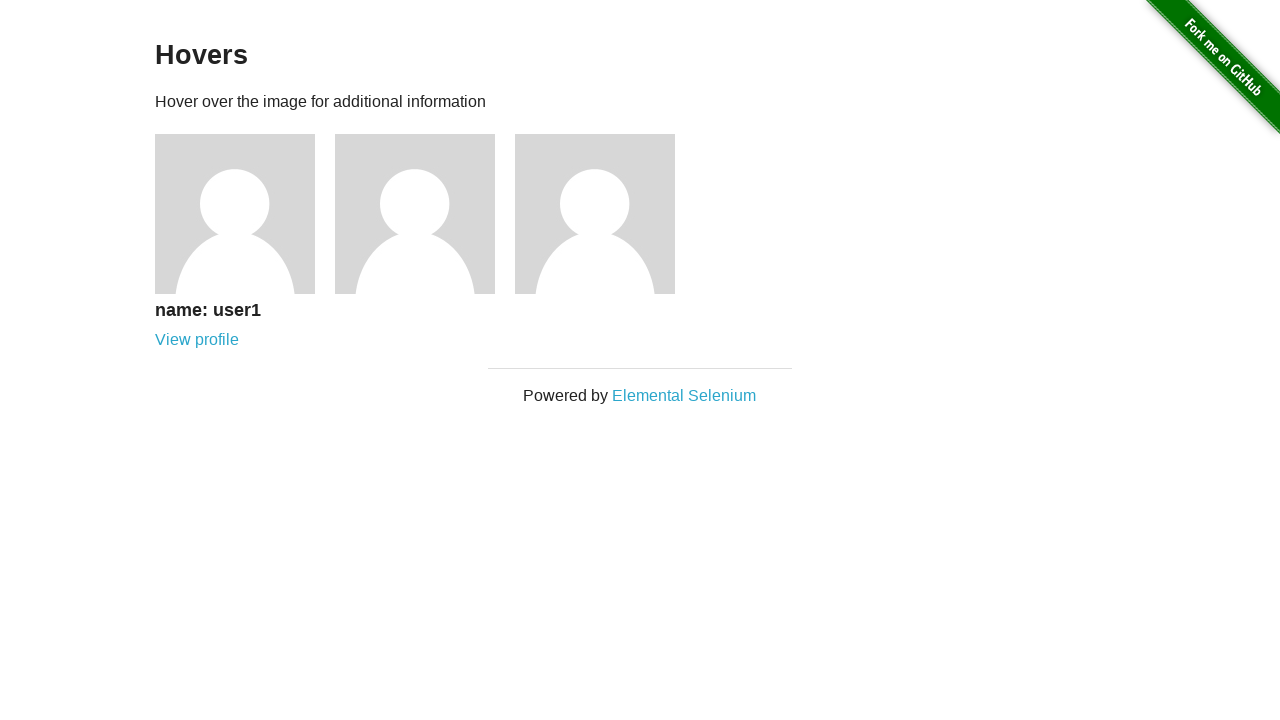

Verified that the caption is visible
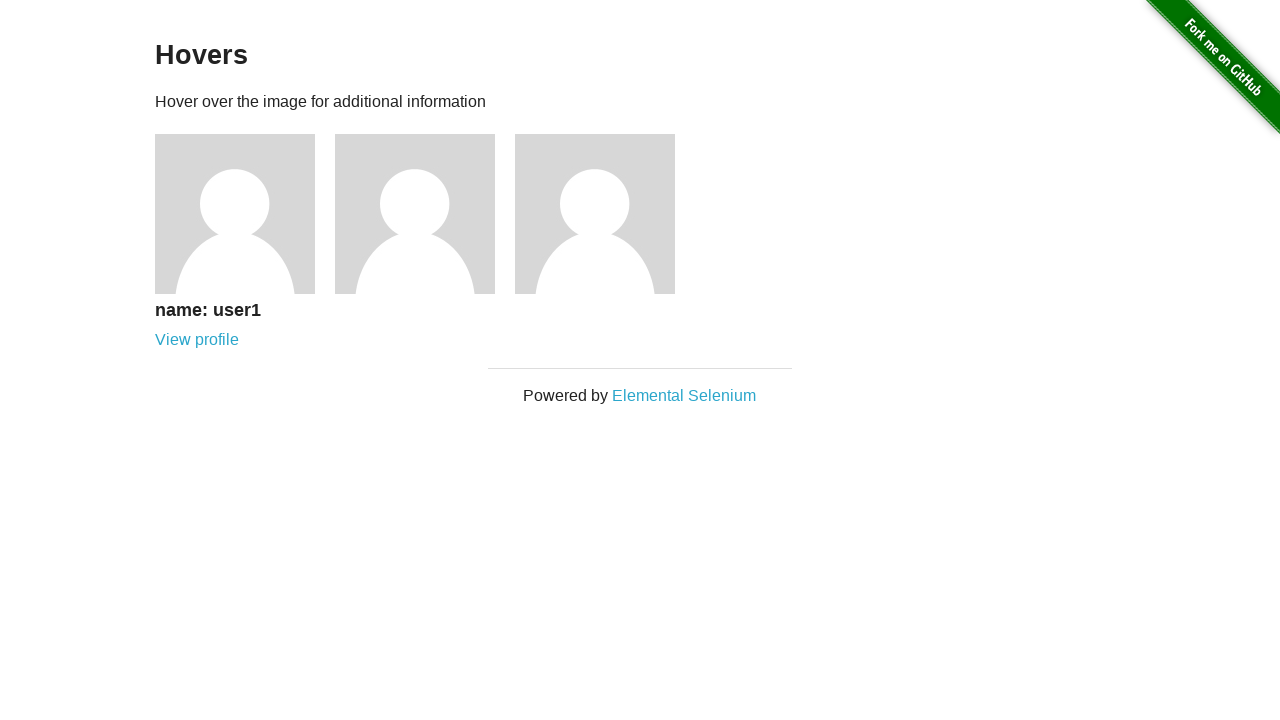

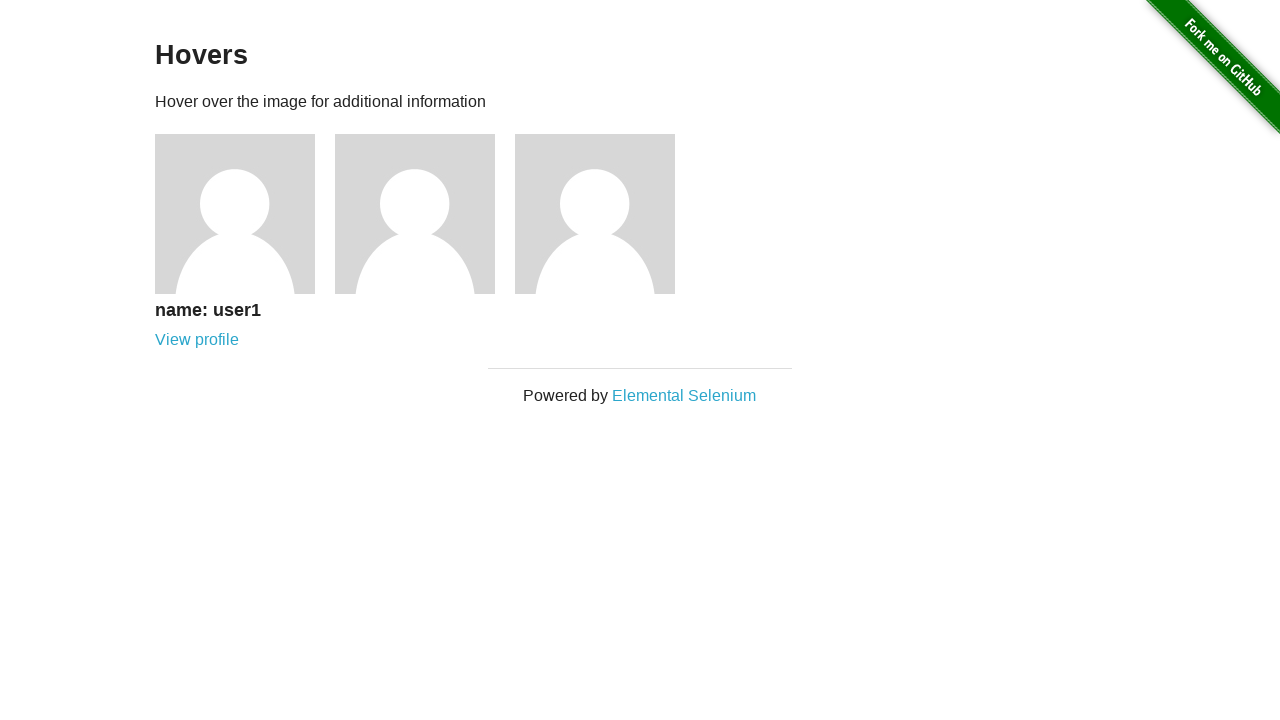